Tests checkbox functionality on a practice form by clicking a hobby checkbox and verifying its state

Starting URL: https://demoqa.com/automation-practice-form

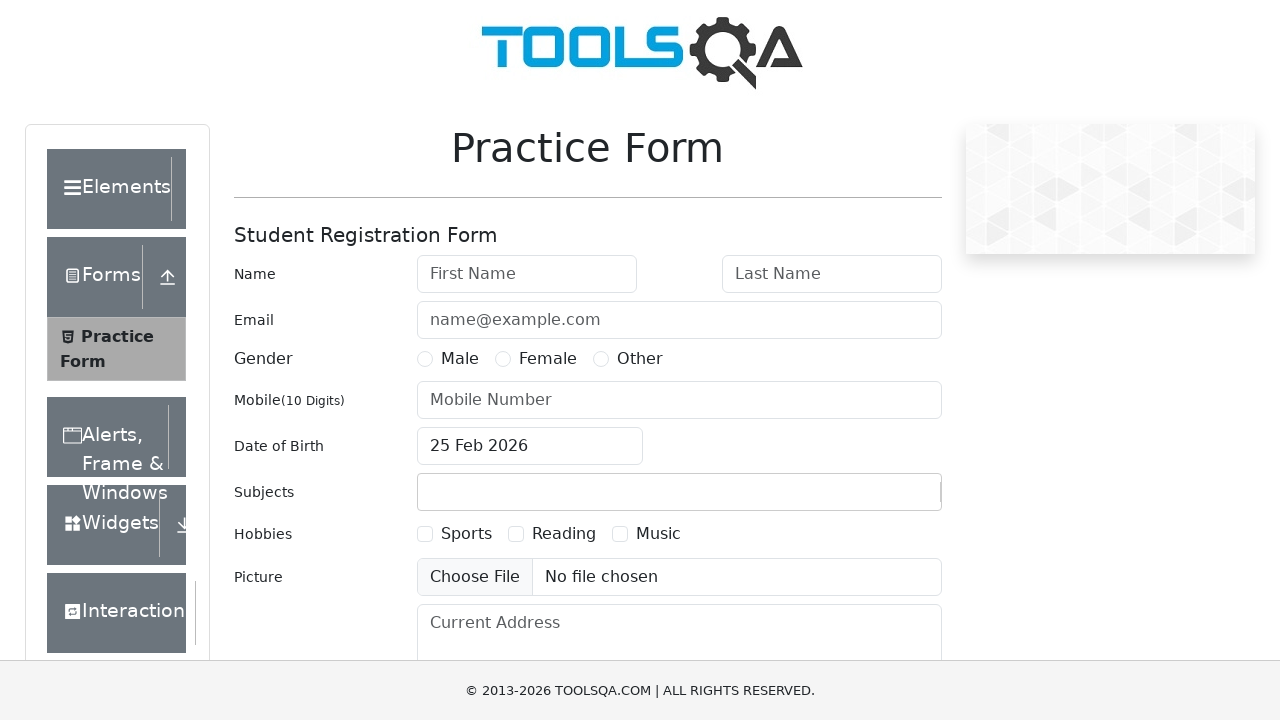

Clicked on Sports hobby checkbox at (466, 534) on #hobbiesWrapper label:nth-child(2)
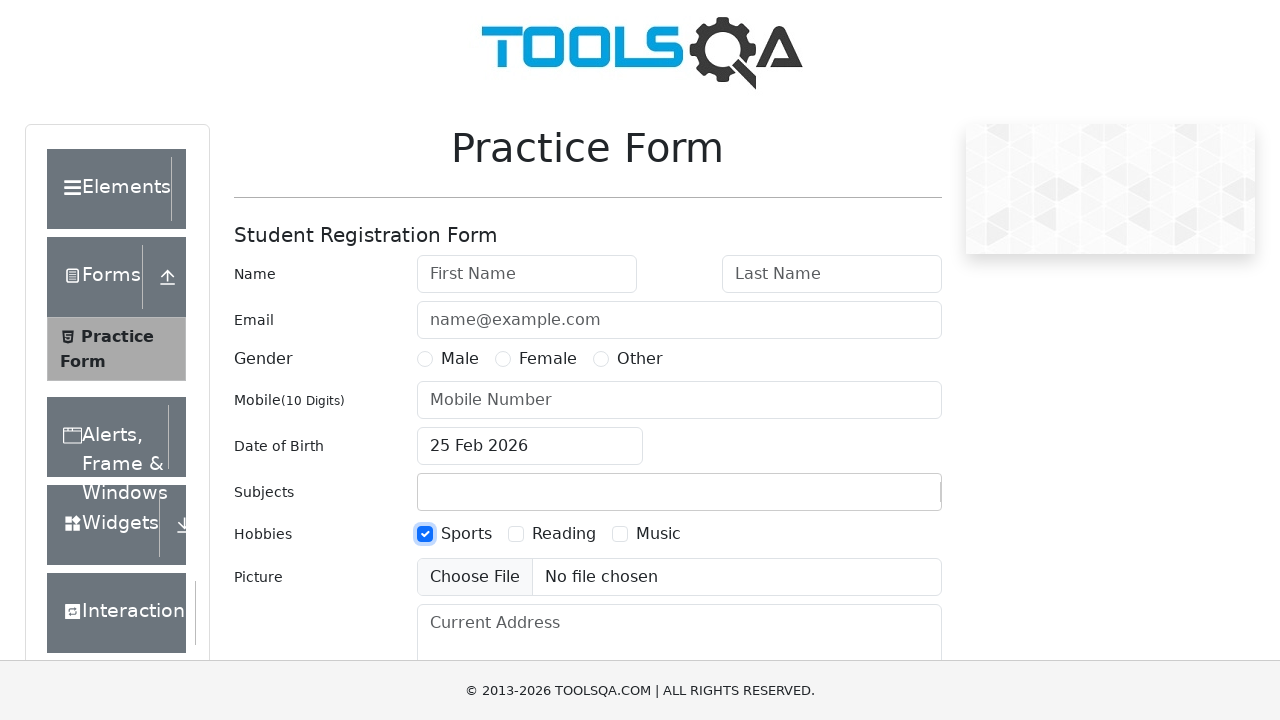

Located the Sports hobby checkbox element
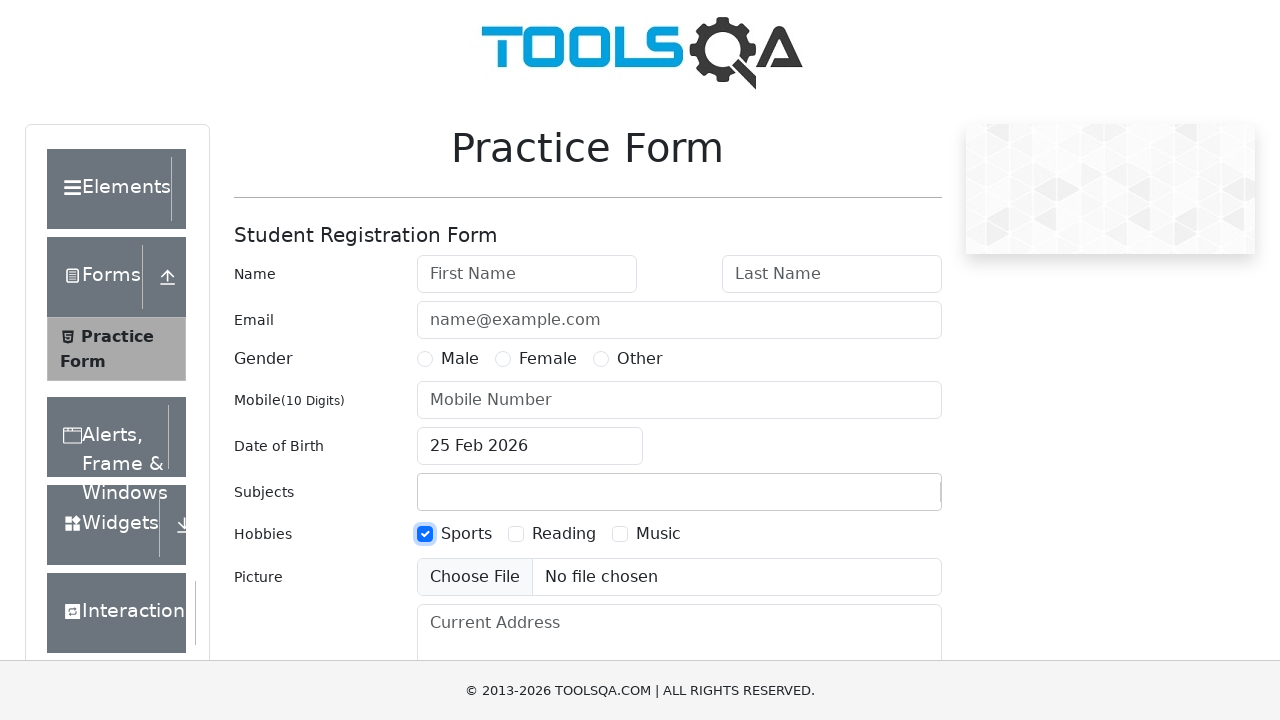

Checked if Sports hobby checkbox is selected
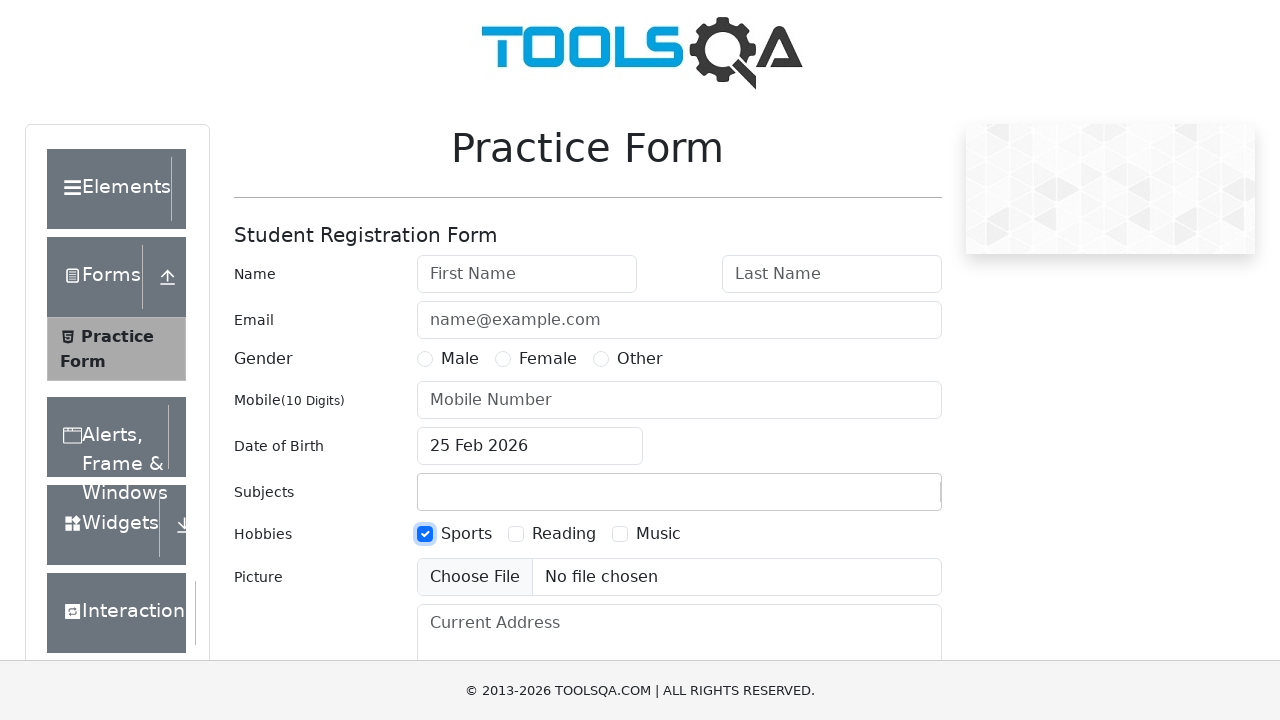

Checkbox state verified: Čekirano
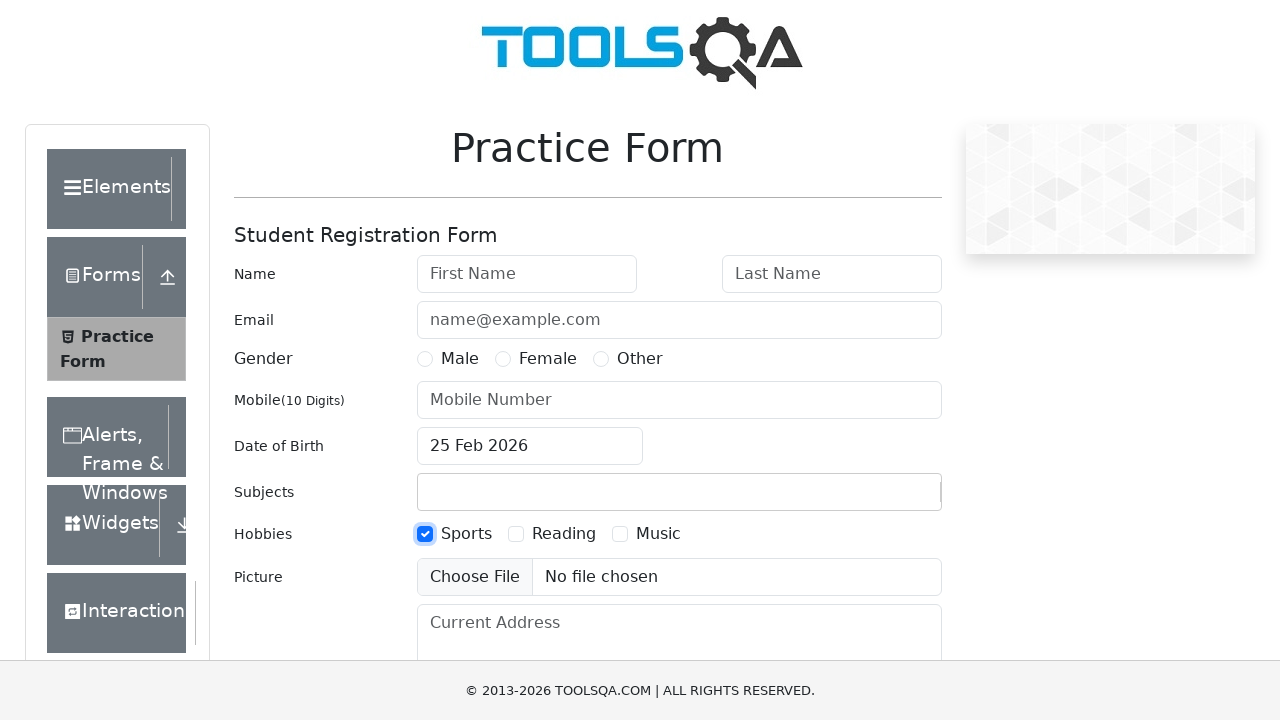

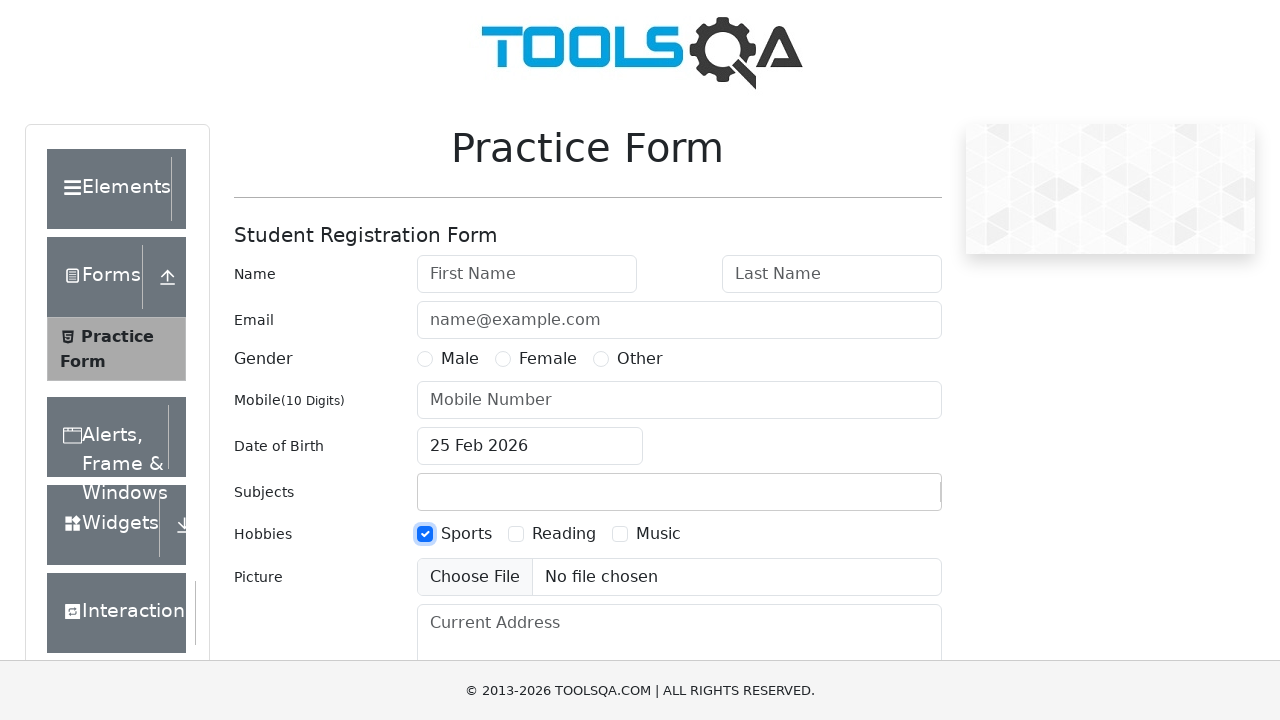